Tests basic drag and drop functionality by dragging an element and dropping it onto a target area

Starting URL: https://leafground.com/drag.xhtml

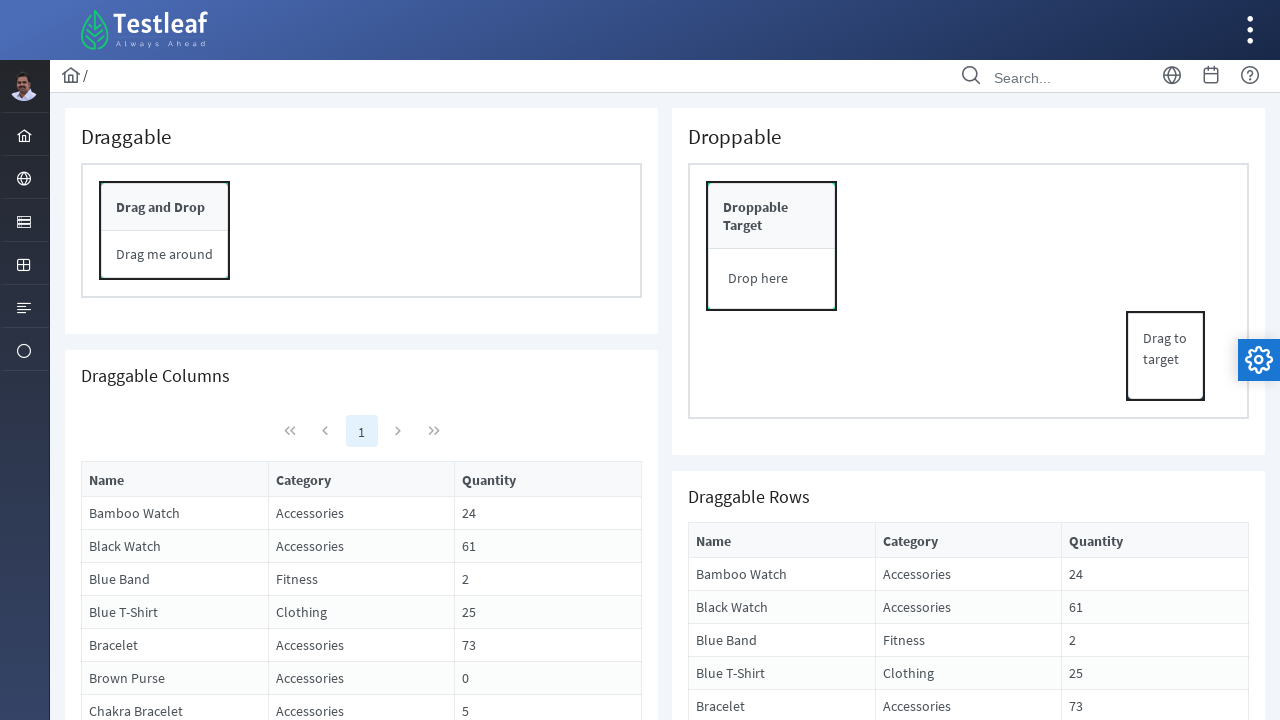

Located source element for drag and drop
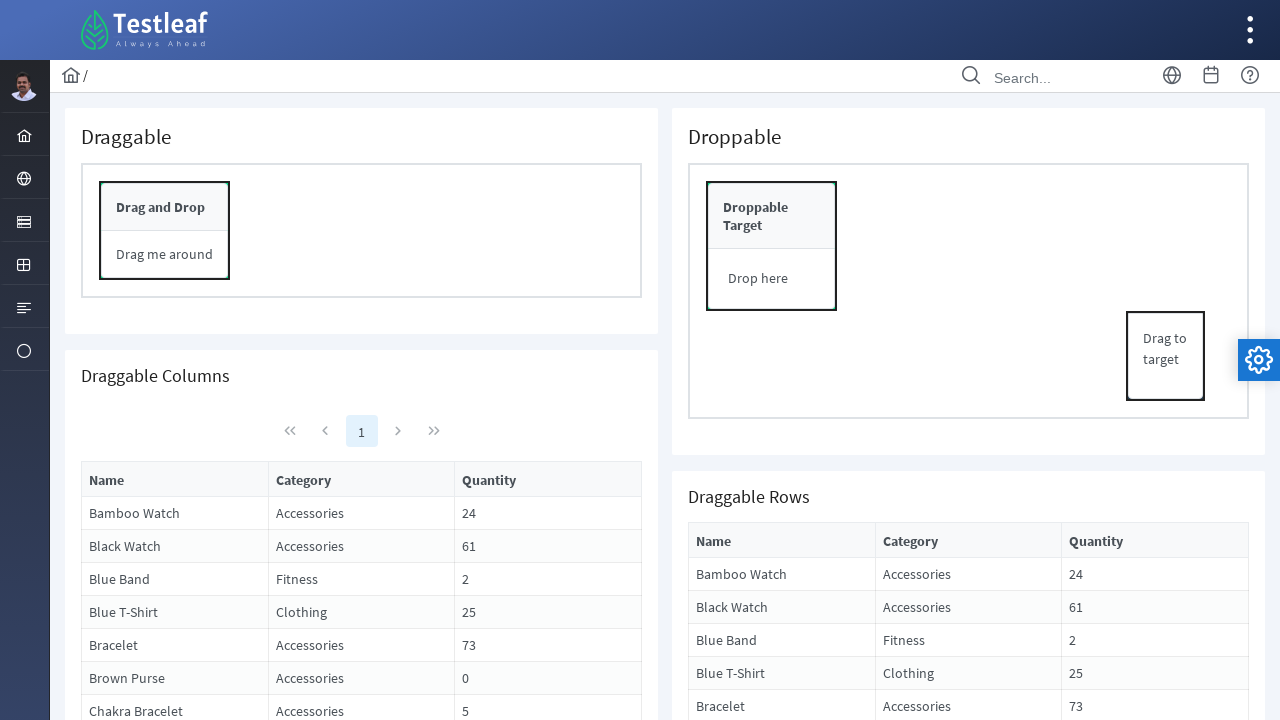

Located target element for drag and drop
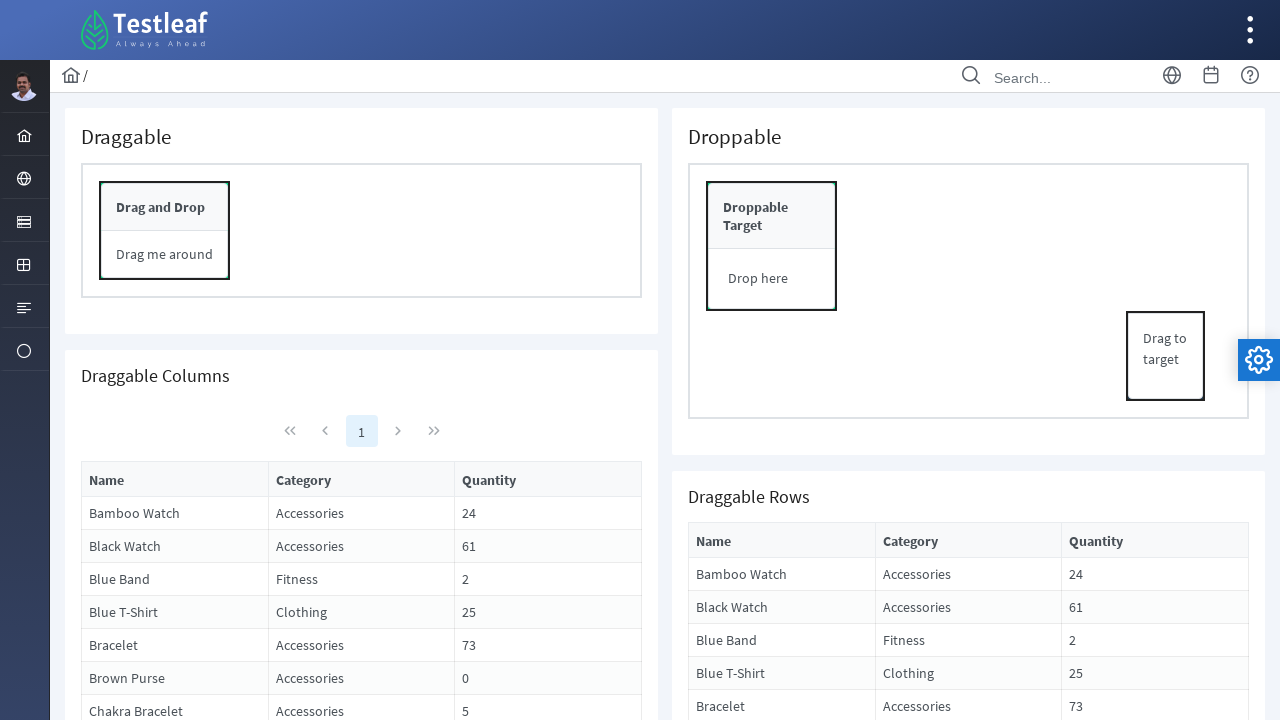

Dragged source element and dropped it onto target area at (772, 279)
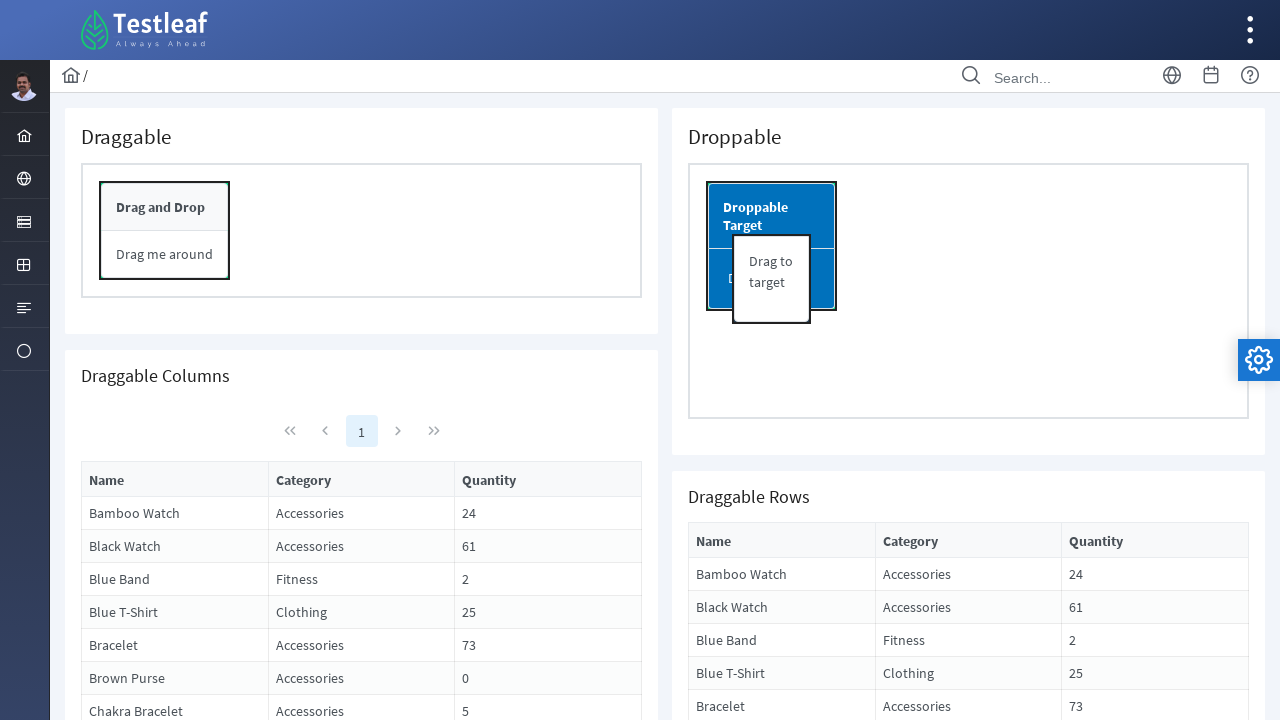

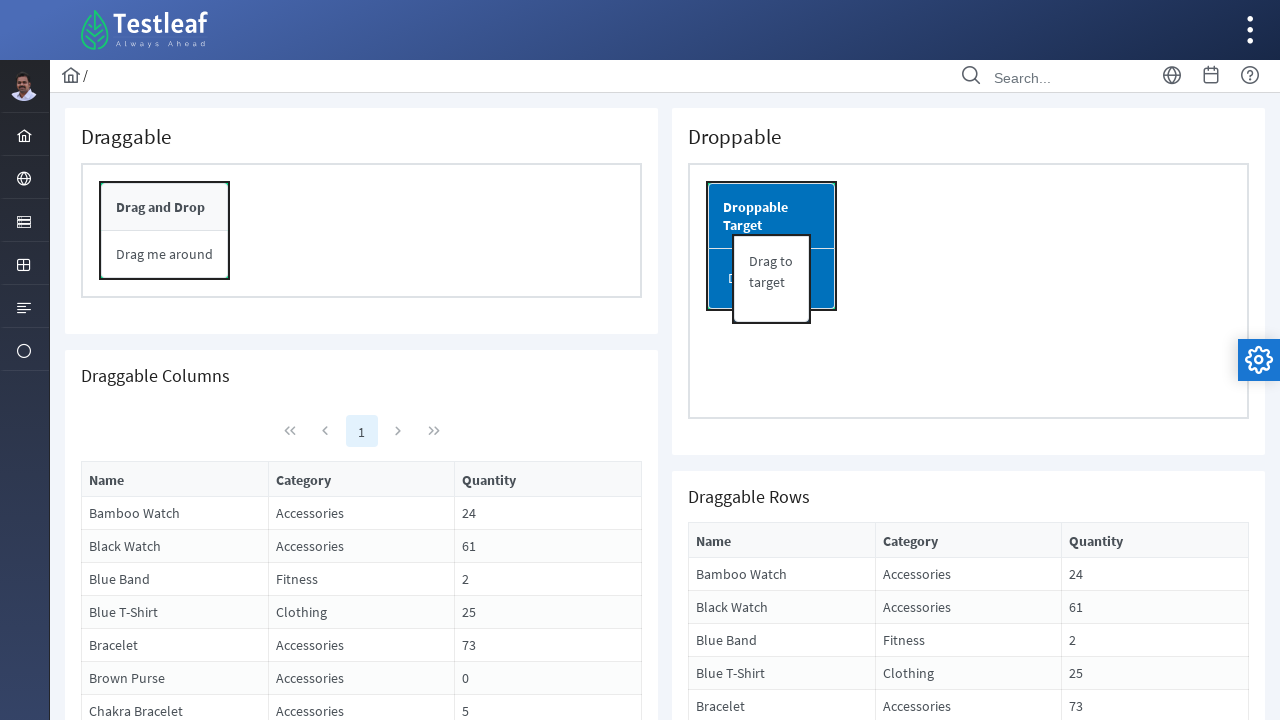